Tests autosuggest dropdown functionality by typing "IND" and selecting "India" from the suggestions

Starting URL: https://rahulshettyacademy.com/dropdownsPractise

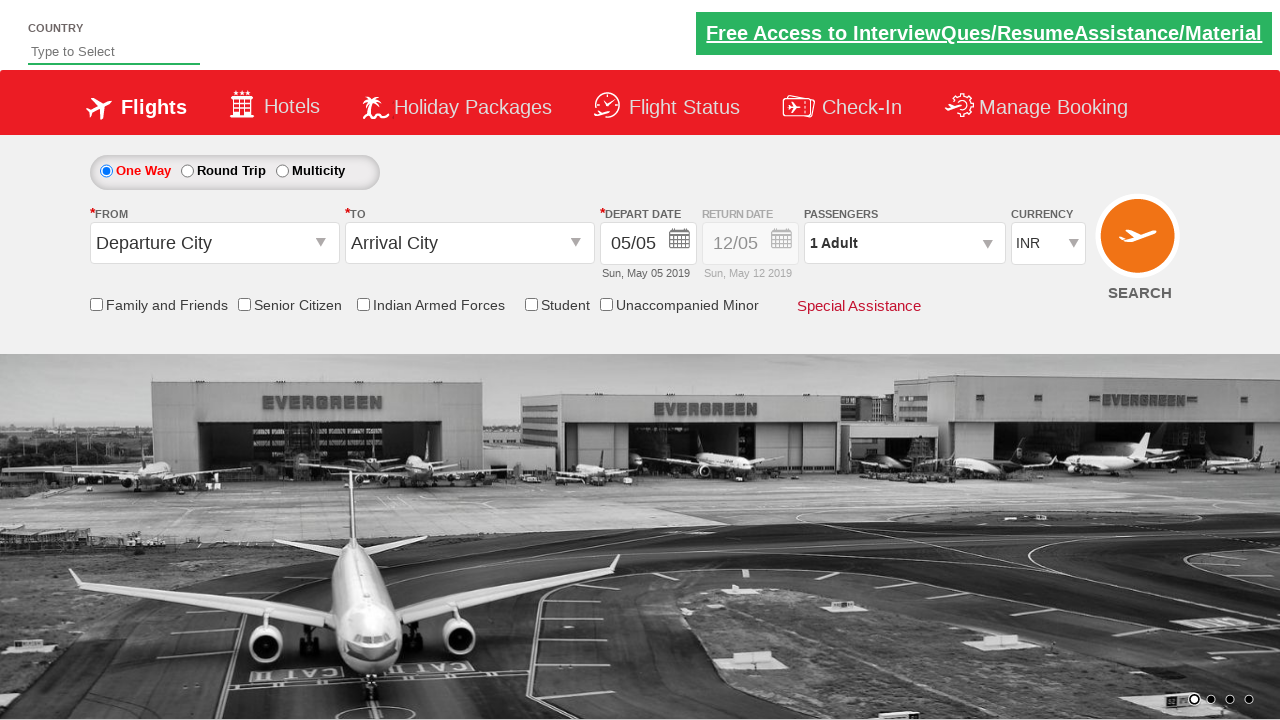

Typed 'IND' into the autosuggest field on #autosuggest
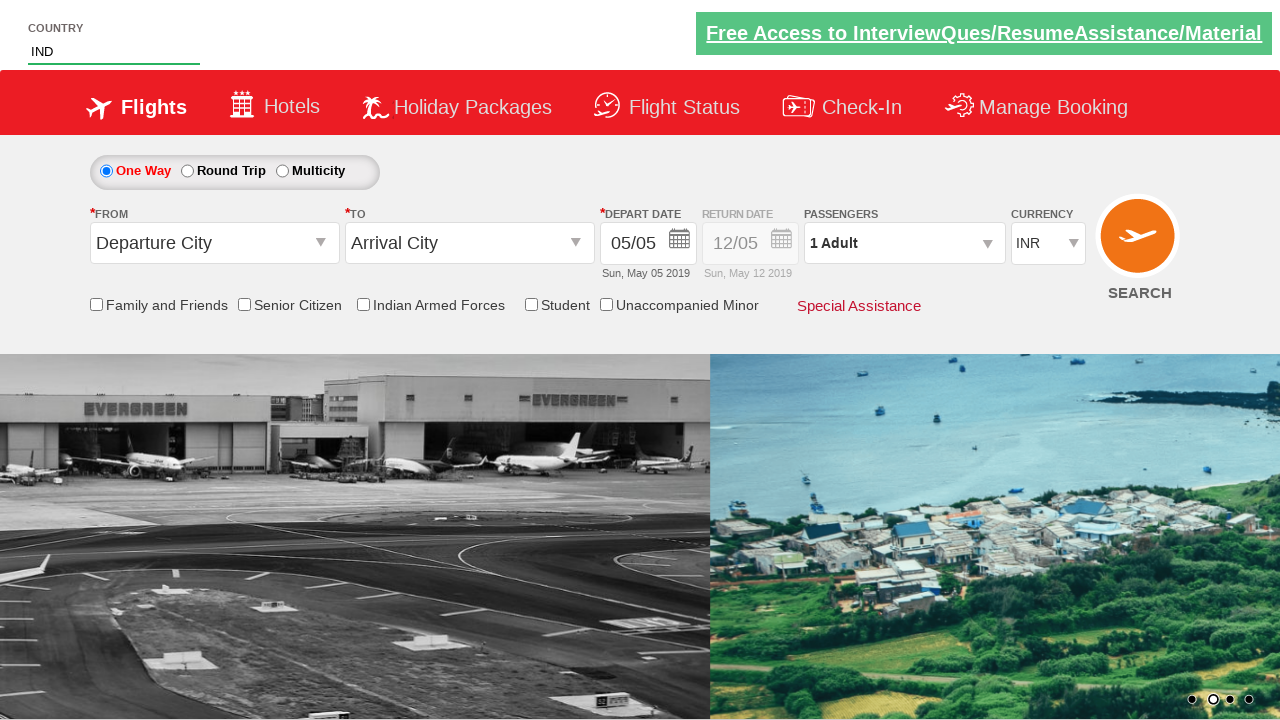

Autosuggest dropdown appeared with suggestions
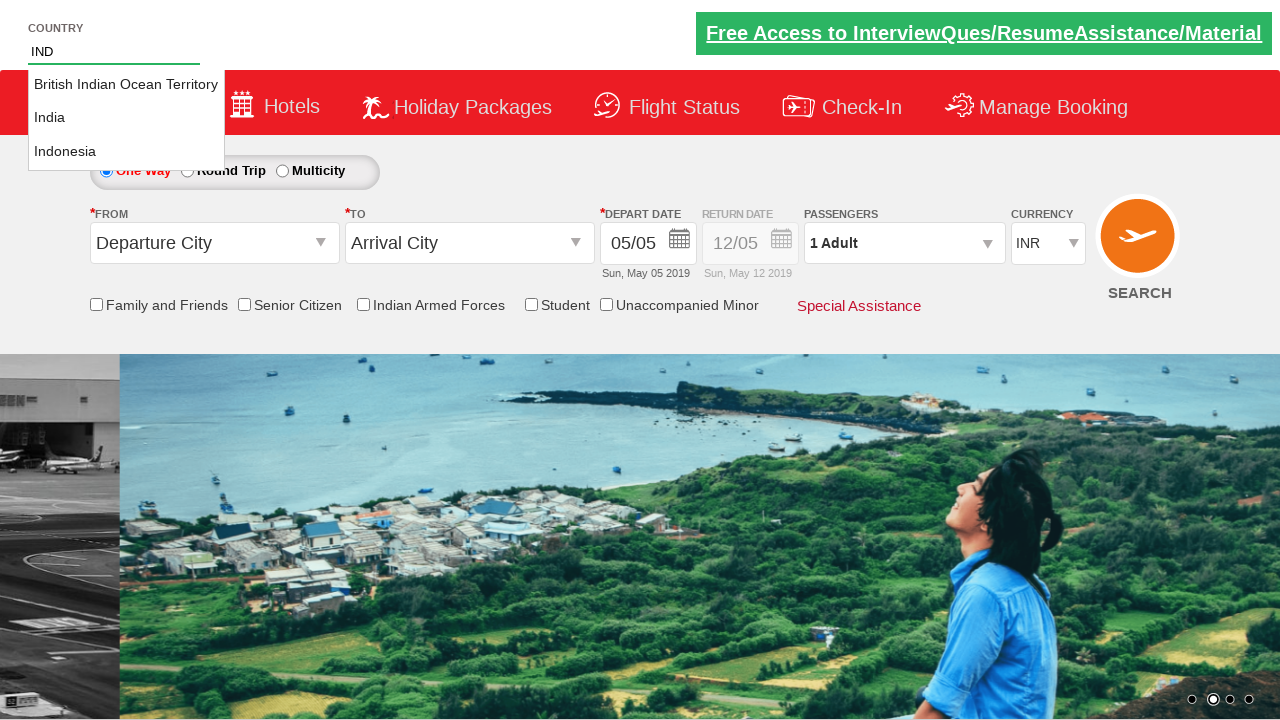

Selected 'India' from the autosuggest dropdown at (126, 118) on li.ui-menu-item a >> nth=1
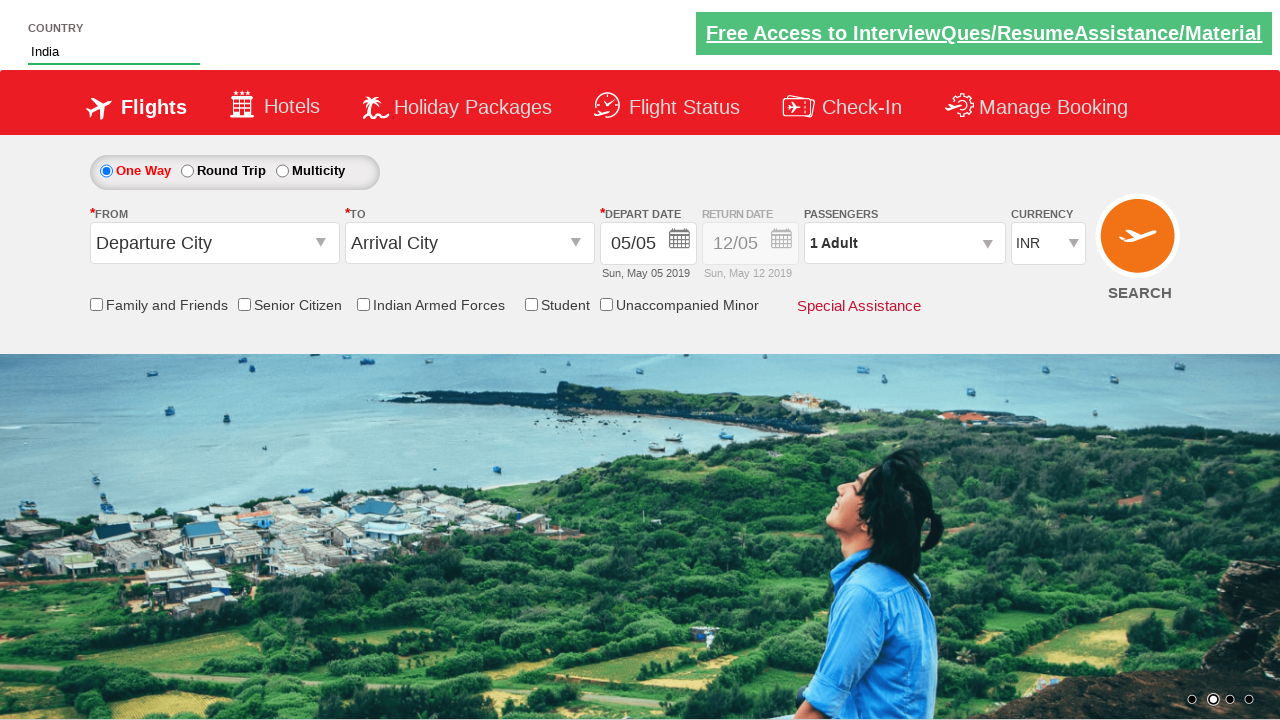

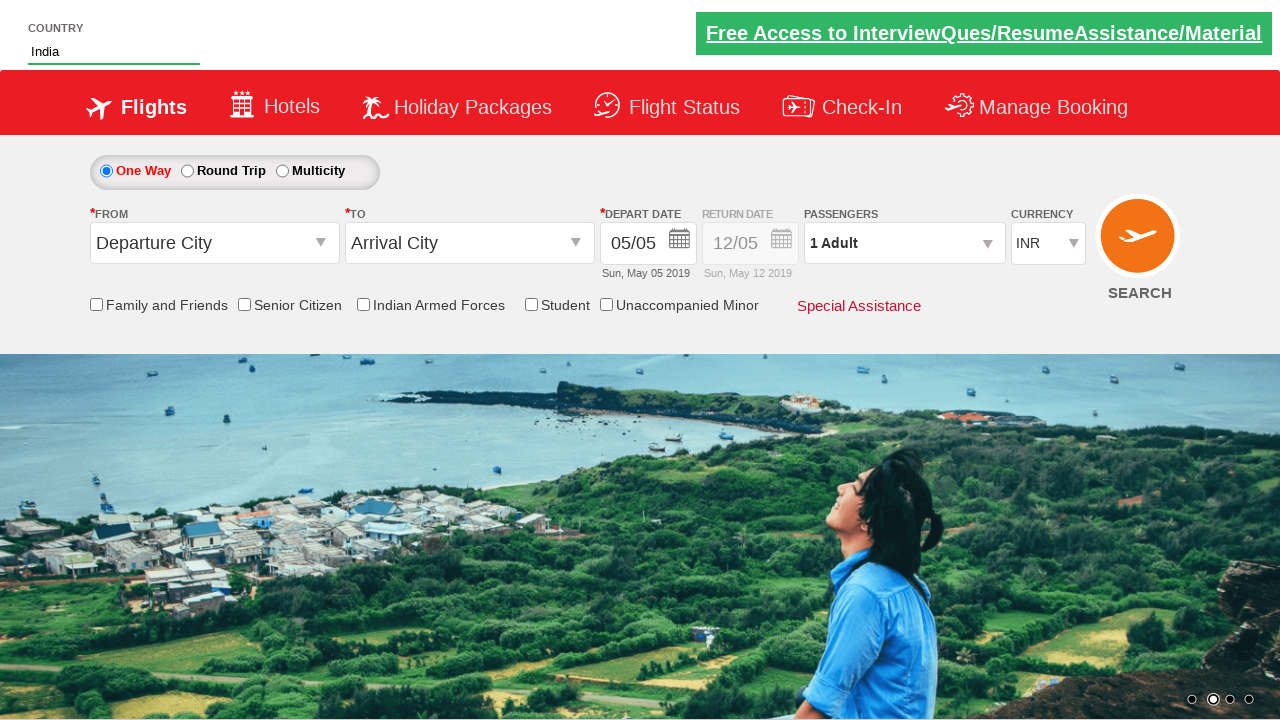